Tests click and hold functionality by selecting multiple consecutive items in a grid using click and drag

Starting URL: https://jqueryui.com/resources/demos/selectable/display-grid.html

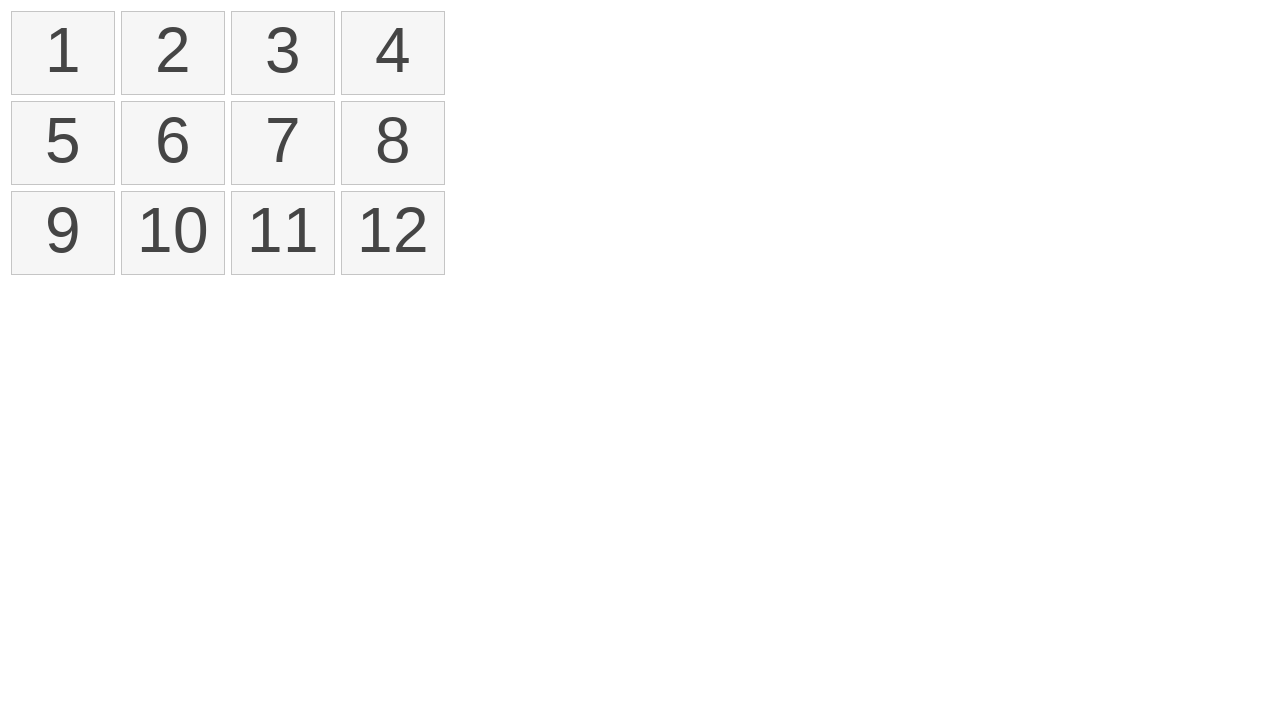

Located first item in selectable grid
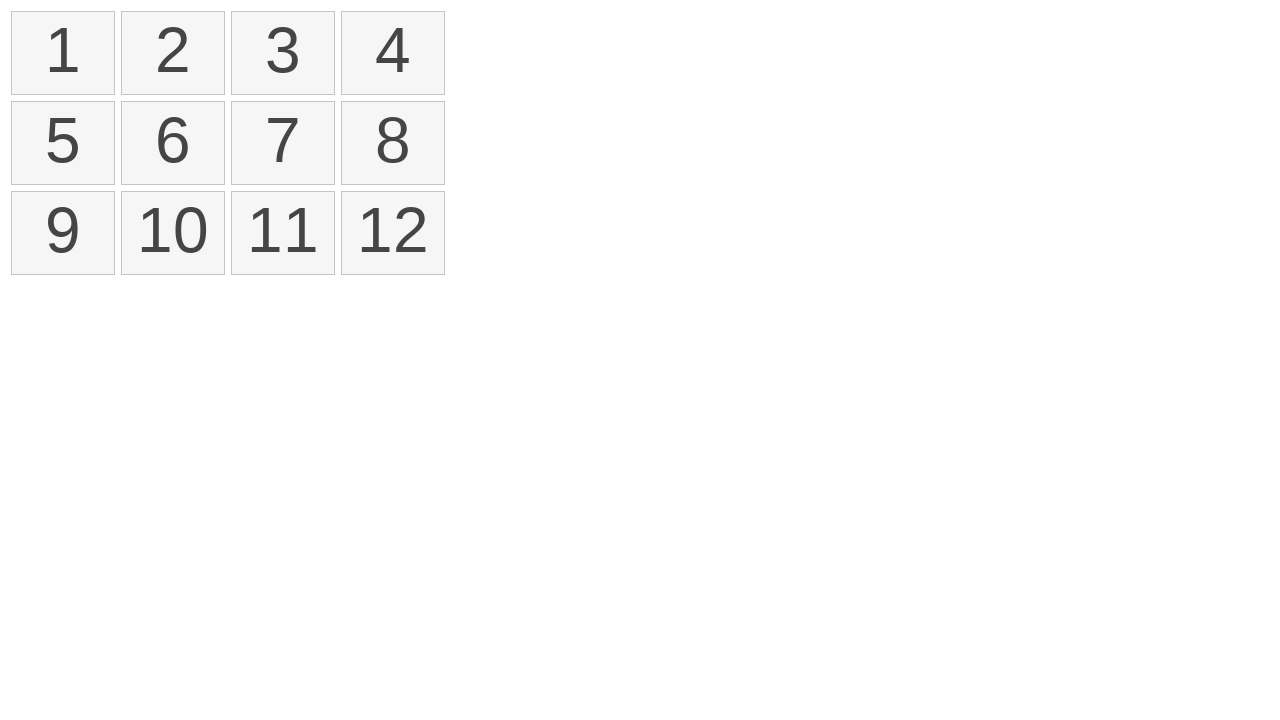

Located fourth item in selectable grid
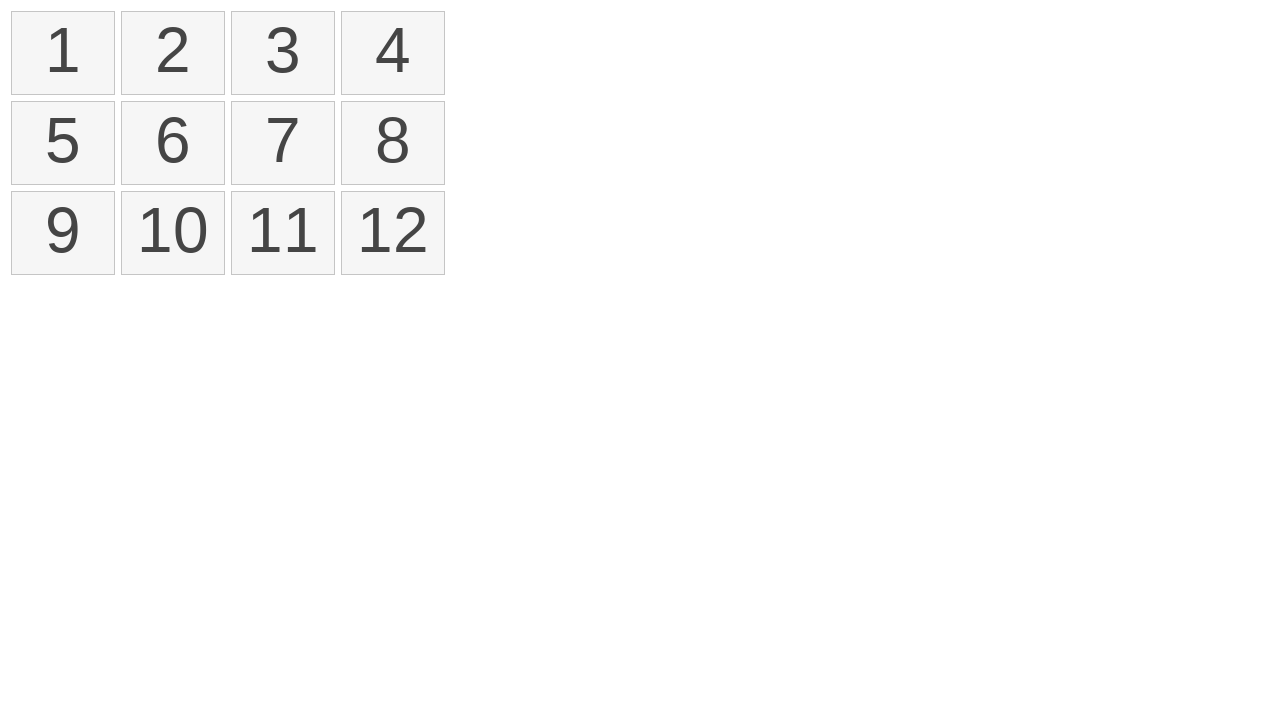

Retrieved bounding box of first item
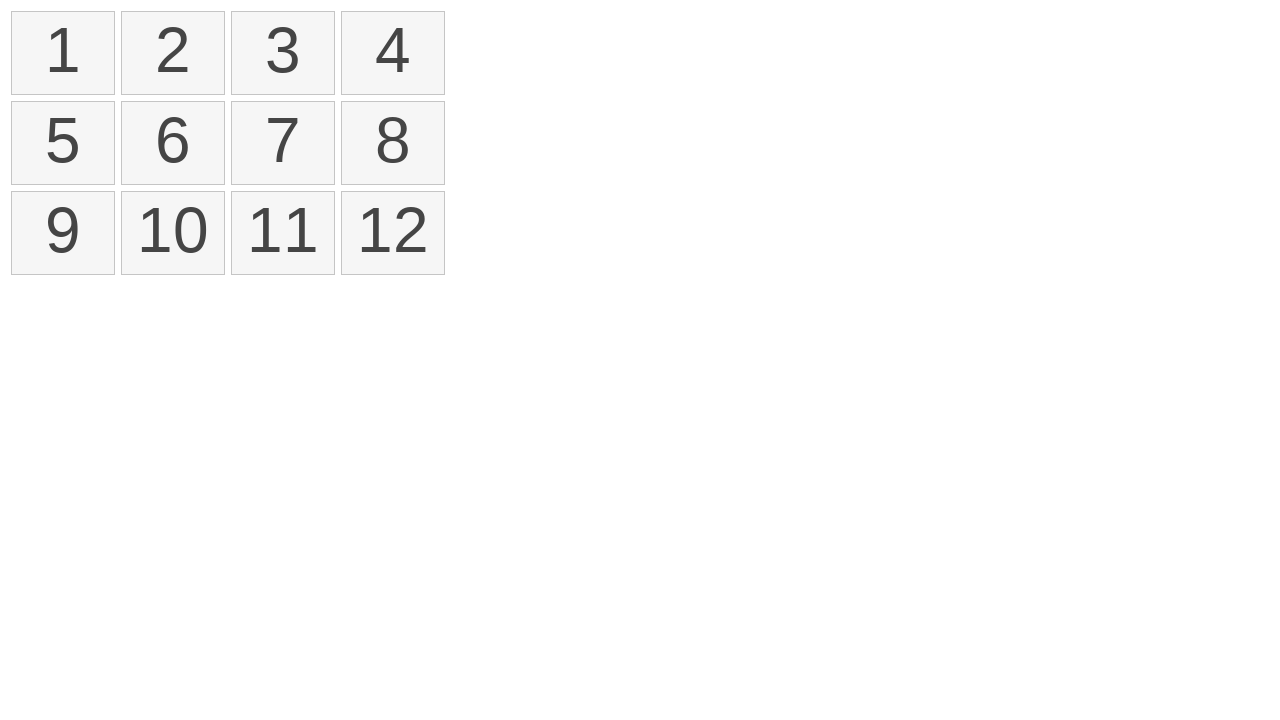

Retrieved bounding box of fourth item
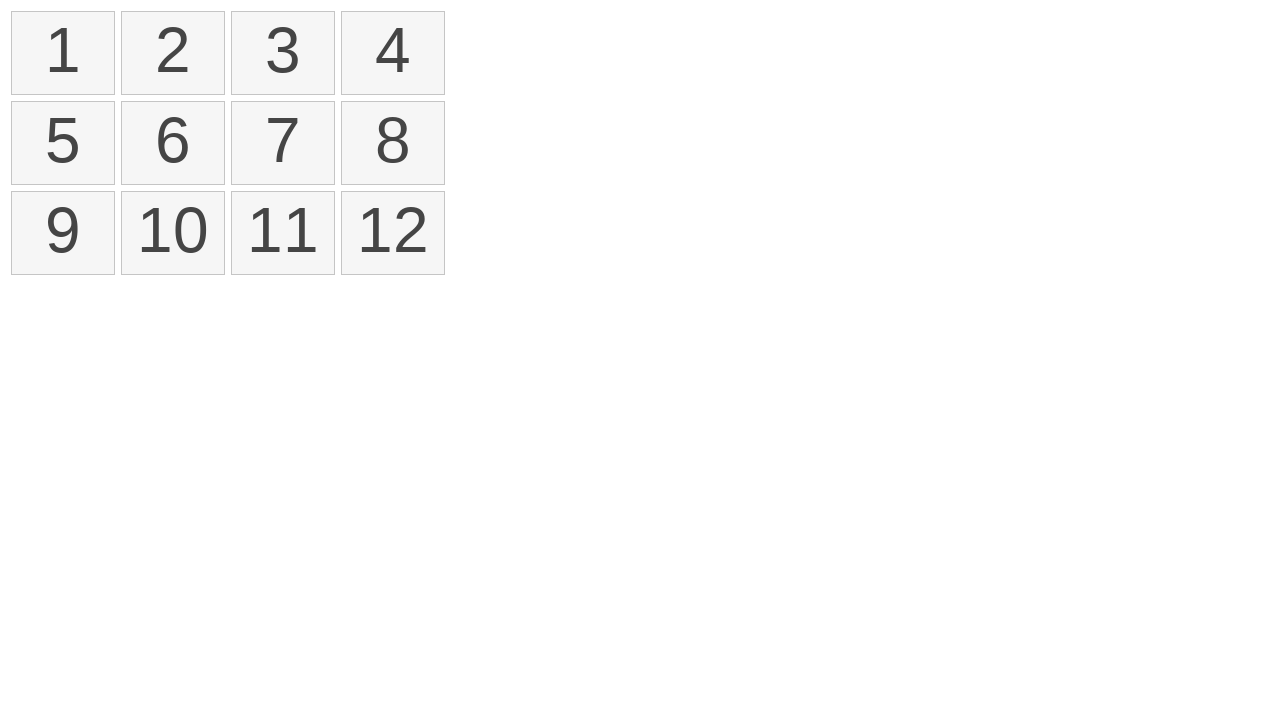

Moved mouse to center of first item at (63, 53)
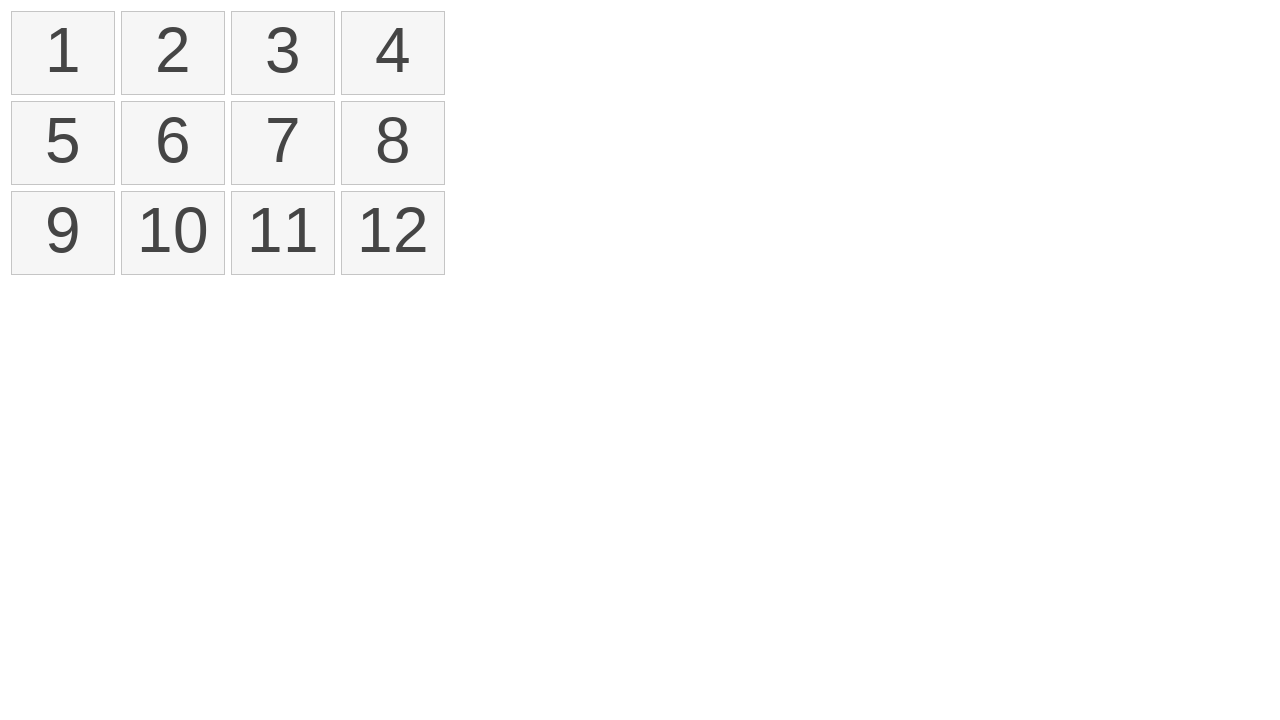

Pressed mouse button down on first item at (63, 53)
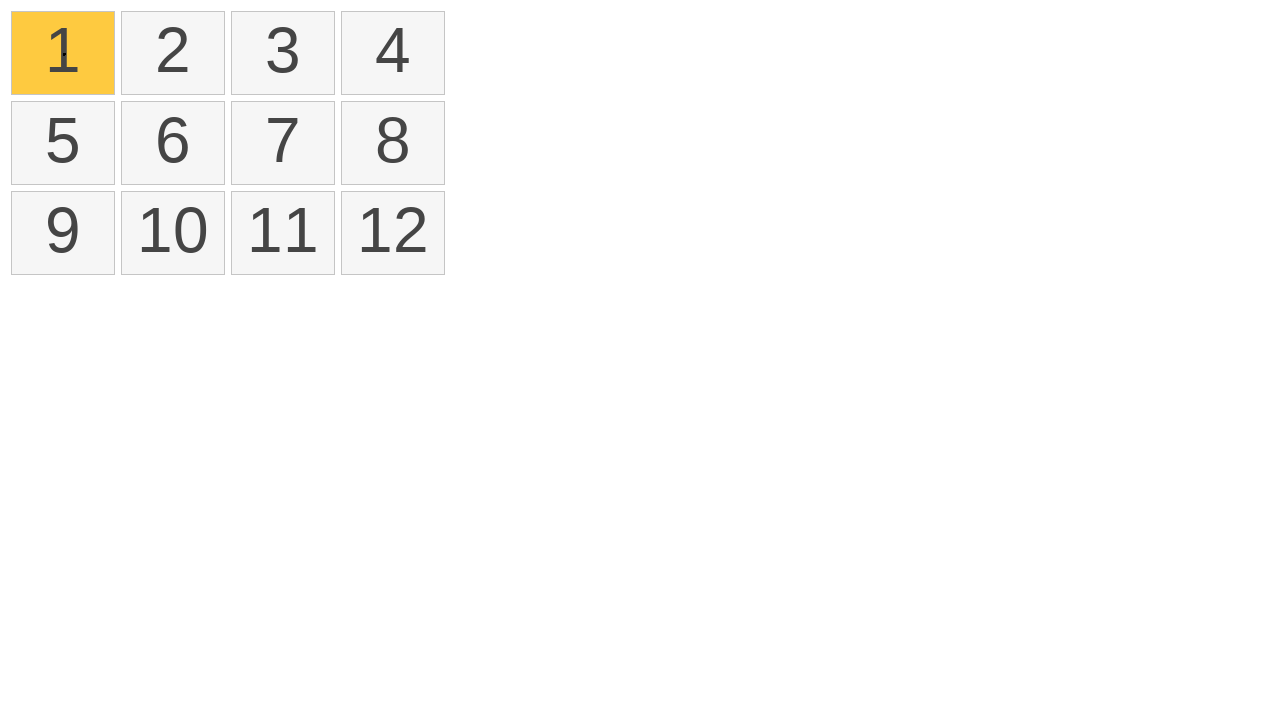

Dragged mouse to center of fourth item while holding button at (393, 53)
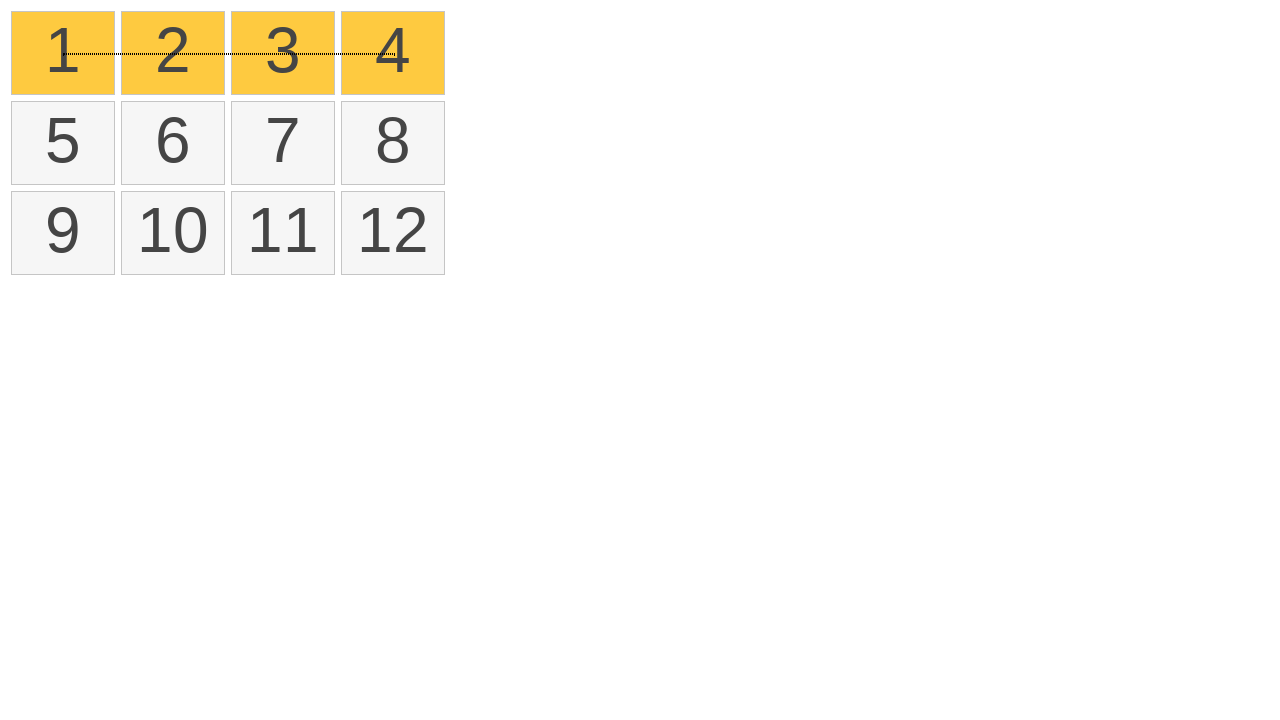

Released mouse button to complete drag operation at (393, 53)
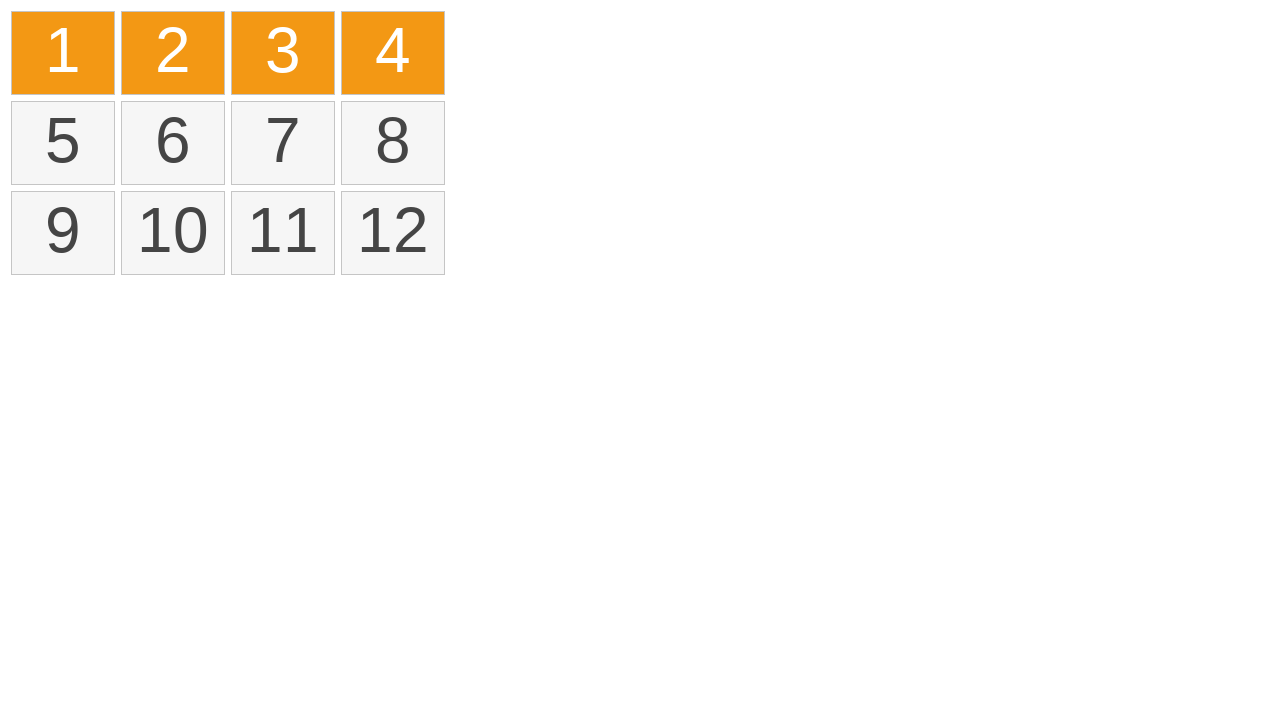

Verified that selected items are now visible with ui-selected class
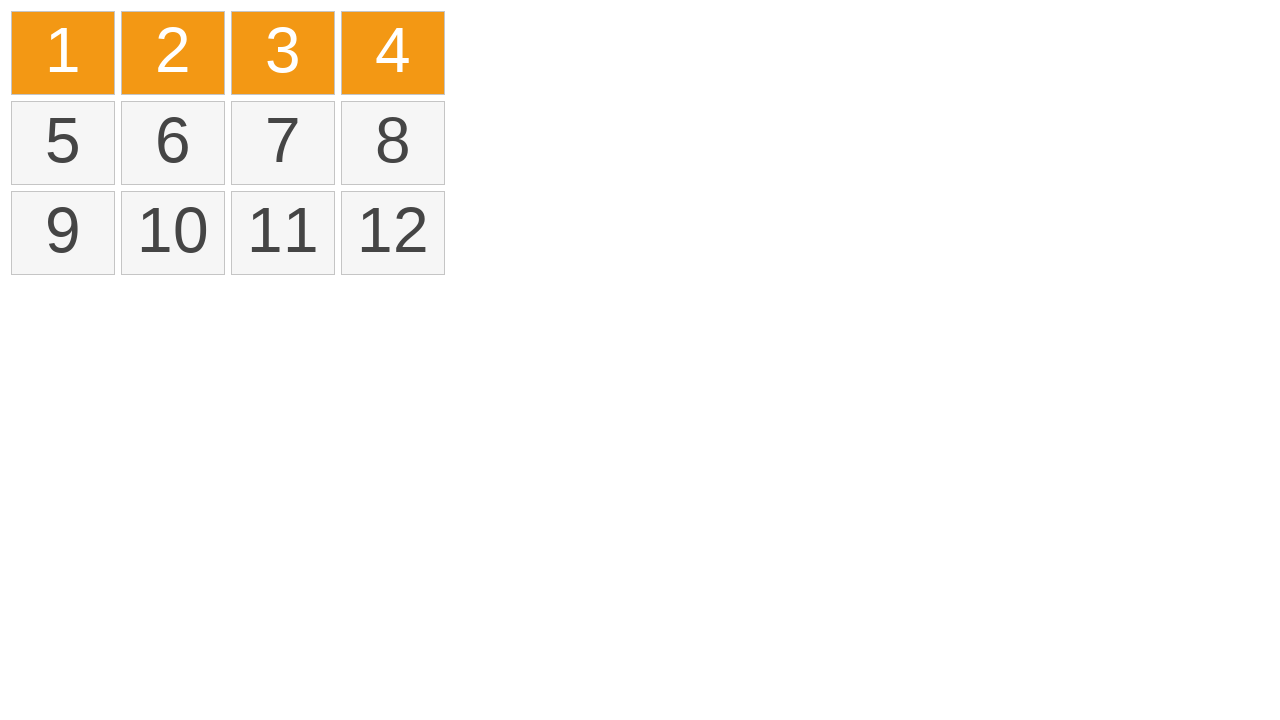

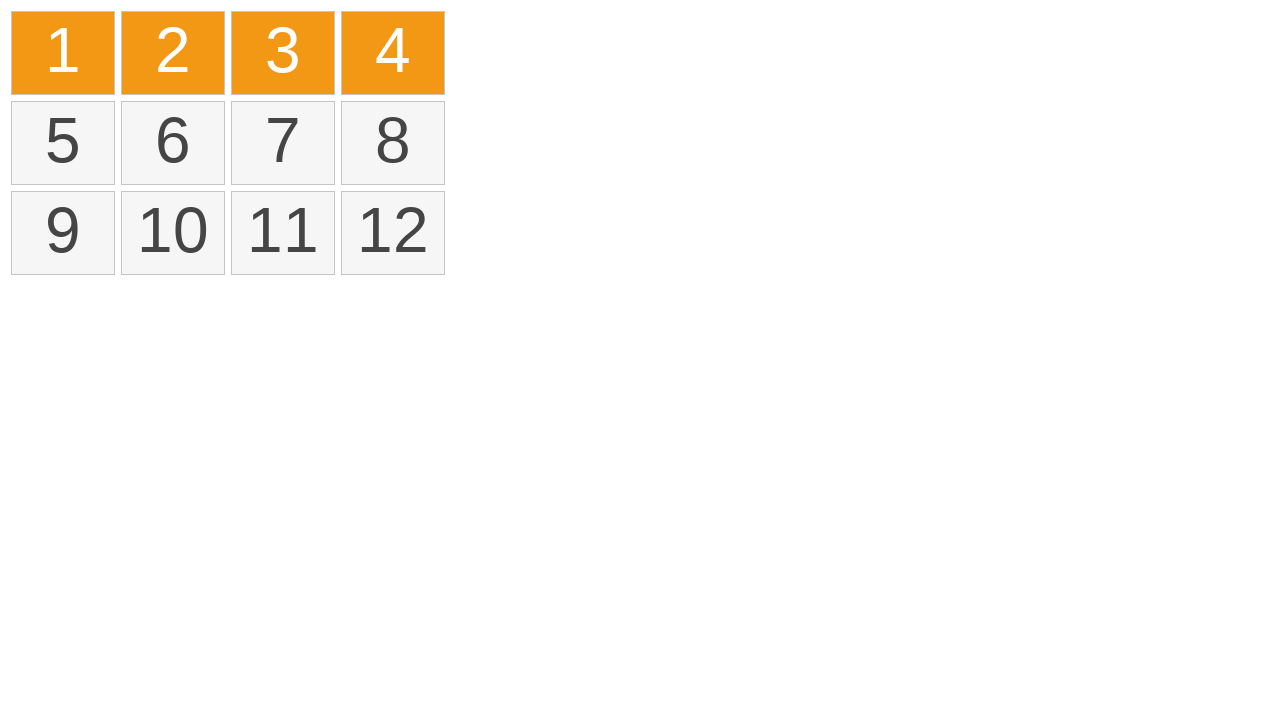